Tests multi-tab browser handling by clicking a link that opens a new tab, verifying the new tab's title, then switching back to the original tab and verifying the URL.

Starting URL: https://the-internet.herokuapp.com/iframe

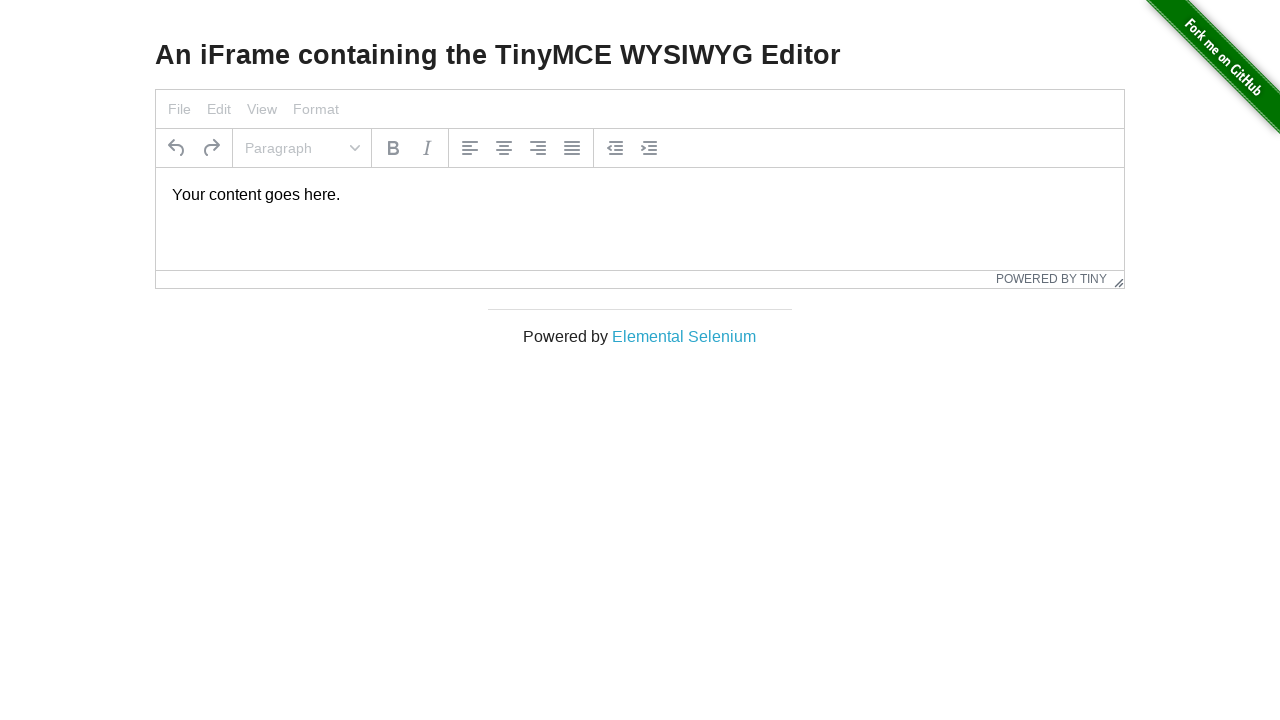

Verified page title contains 'Internet'
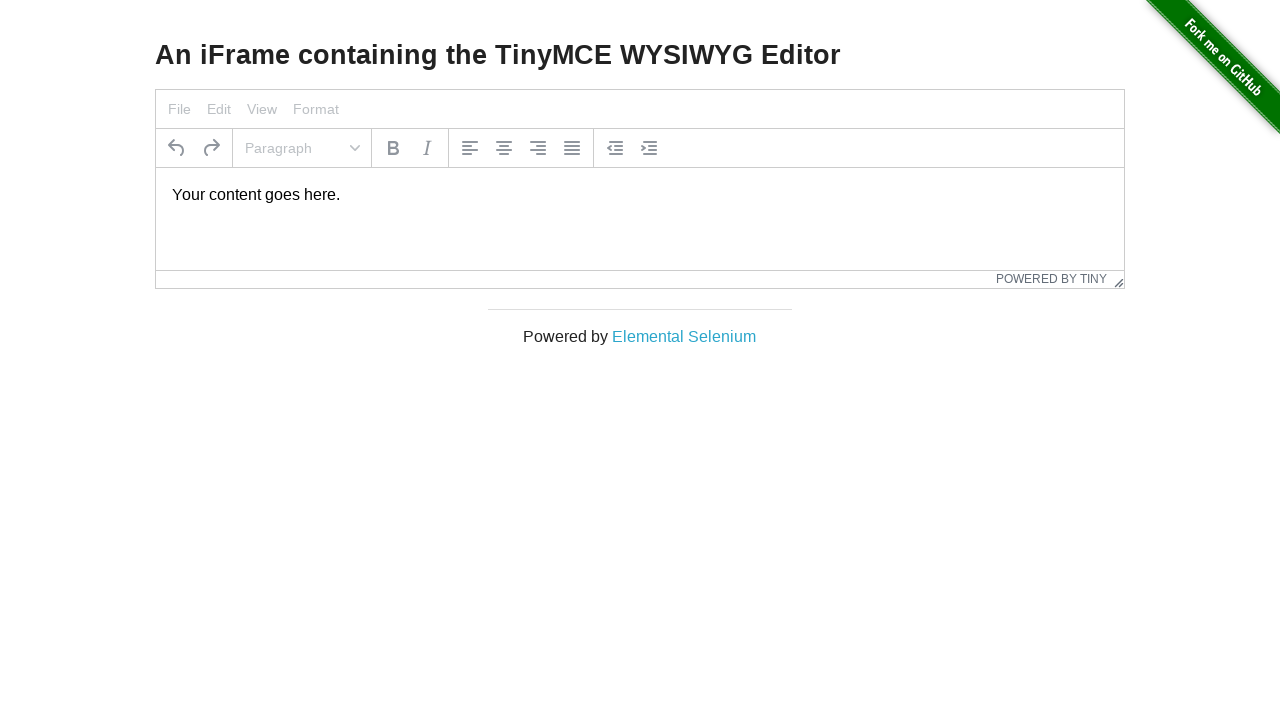

Clicked 'Elemental Selenium' link to open new tab at (684, 336) on text=Elemental Selenium
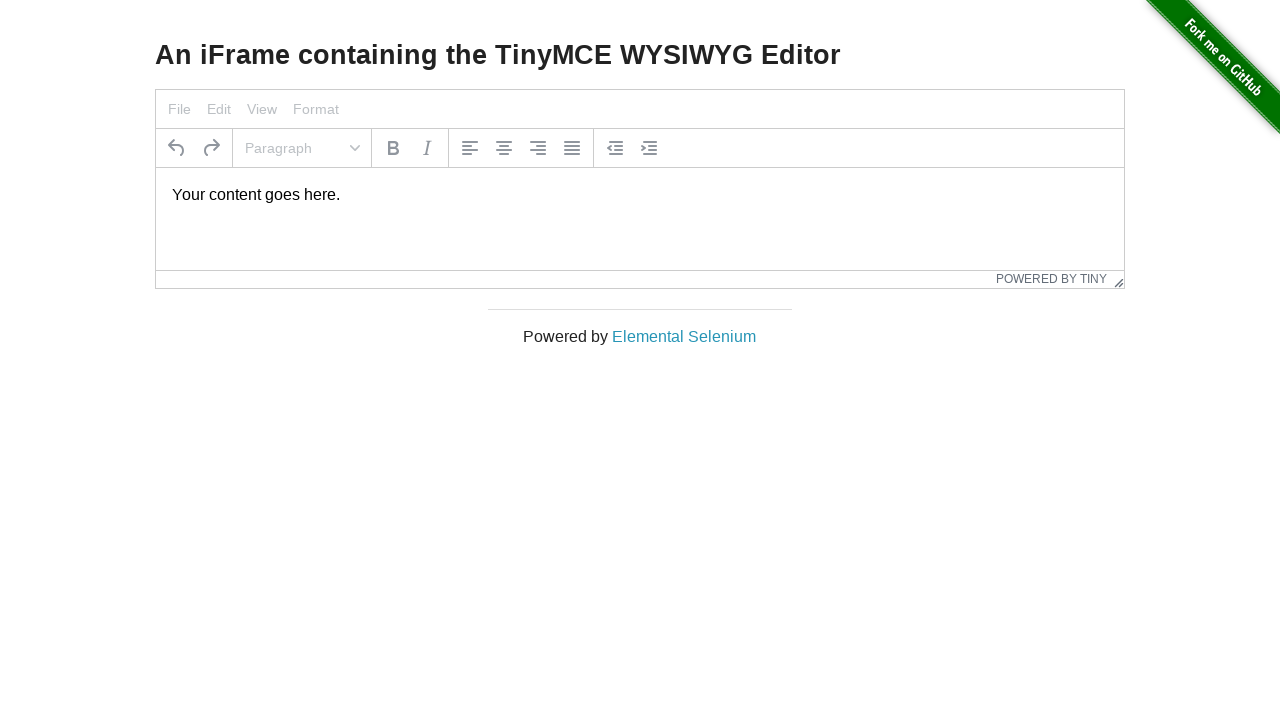

New tab loaded successfully
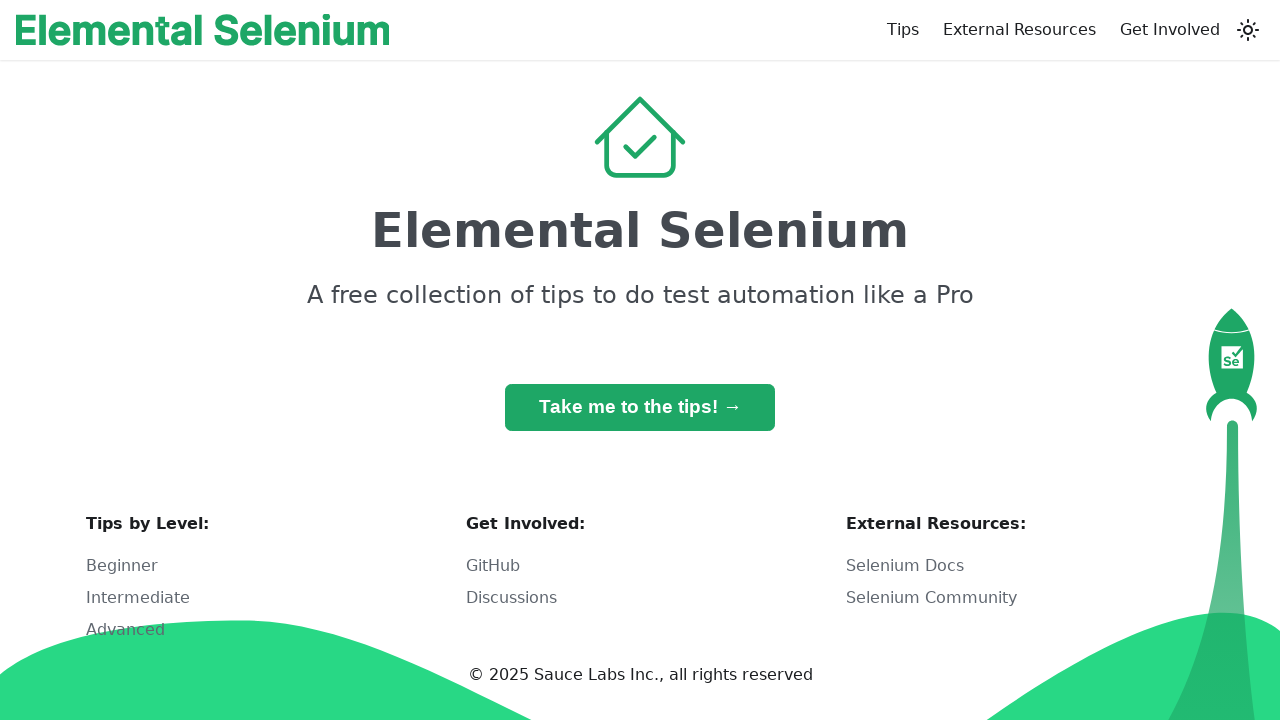

Verified new tab title contains 'Selenium'
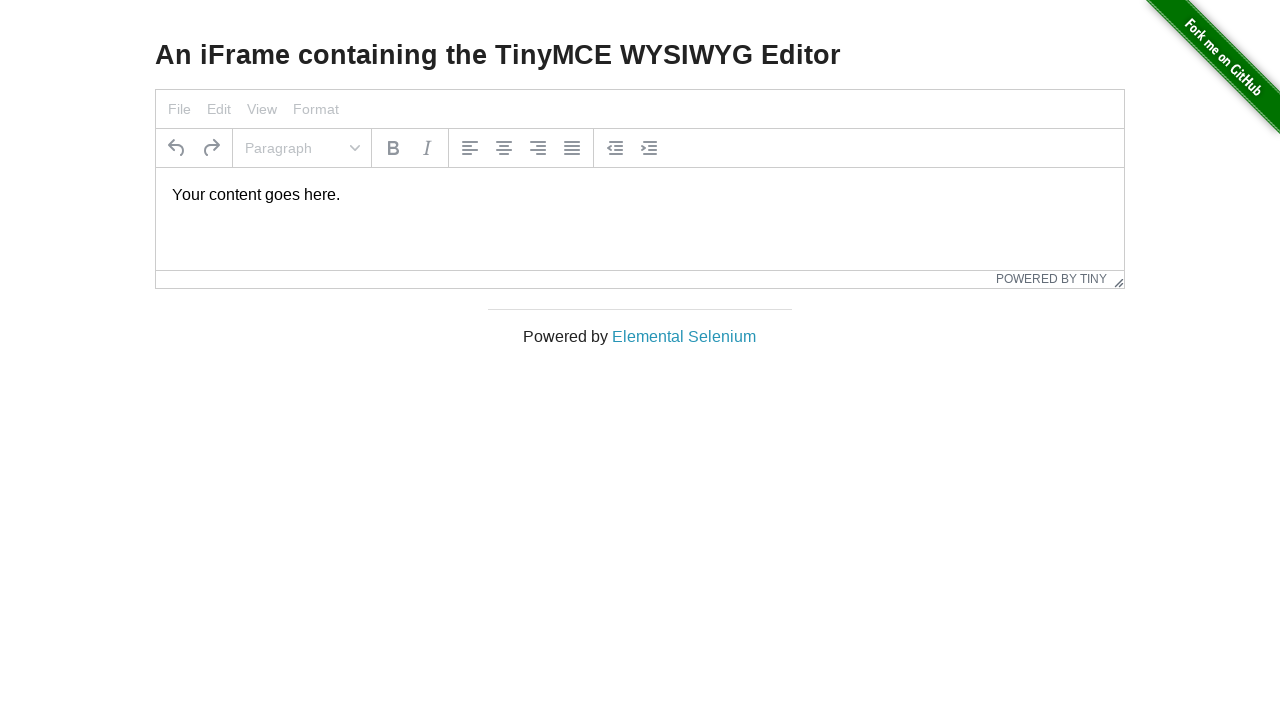

Switched back to original tab
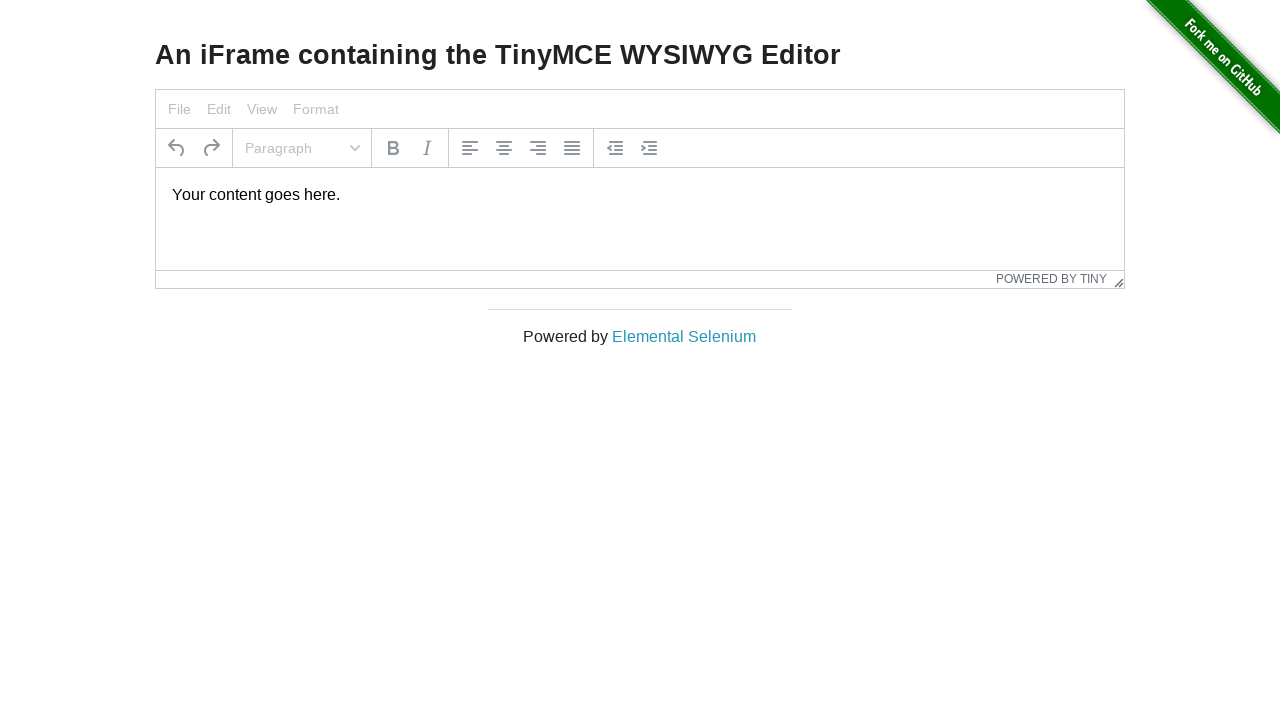

Verified original tab URL contains 'internet'
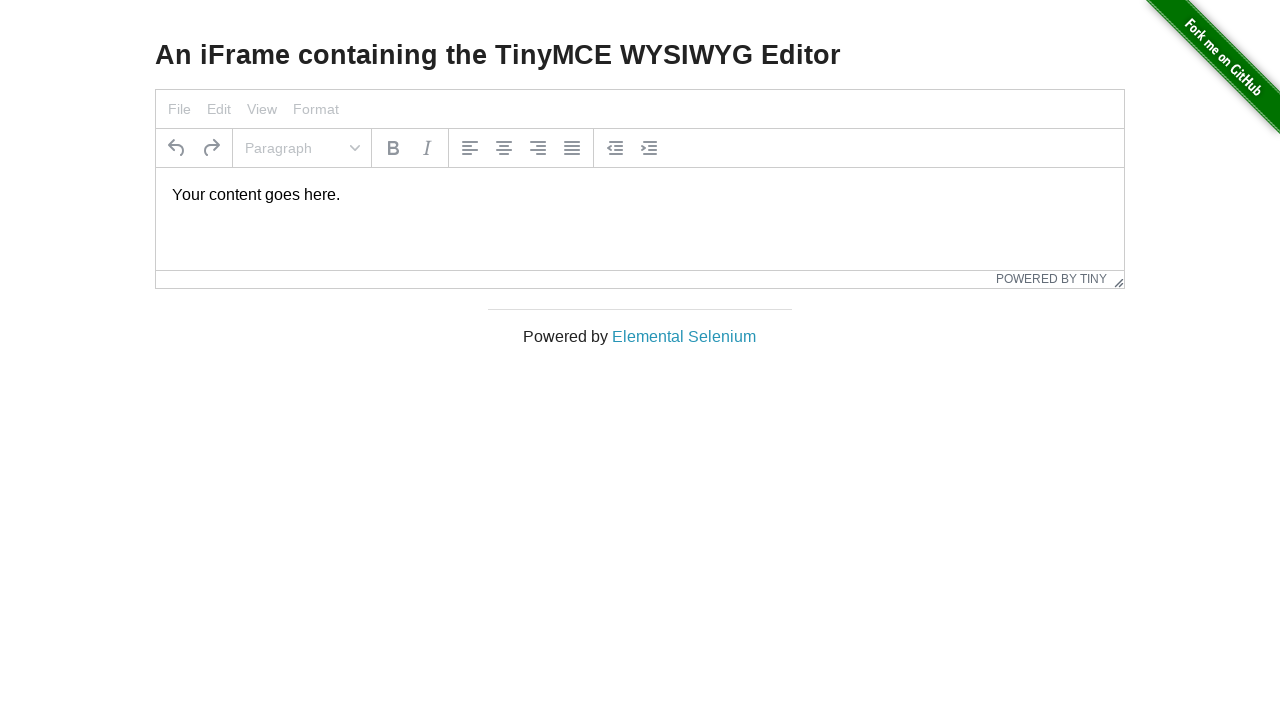

Closed the new tab
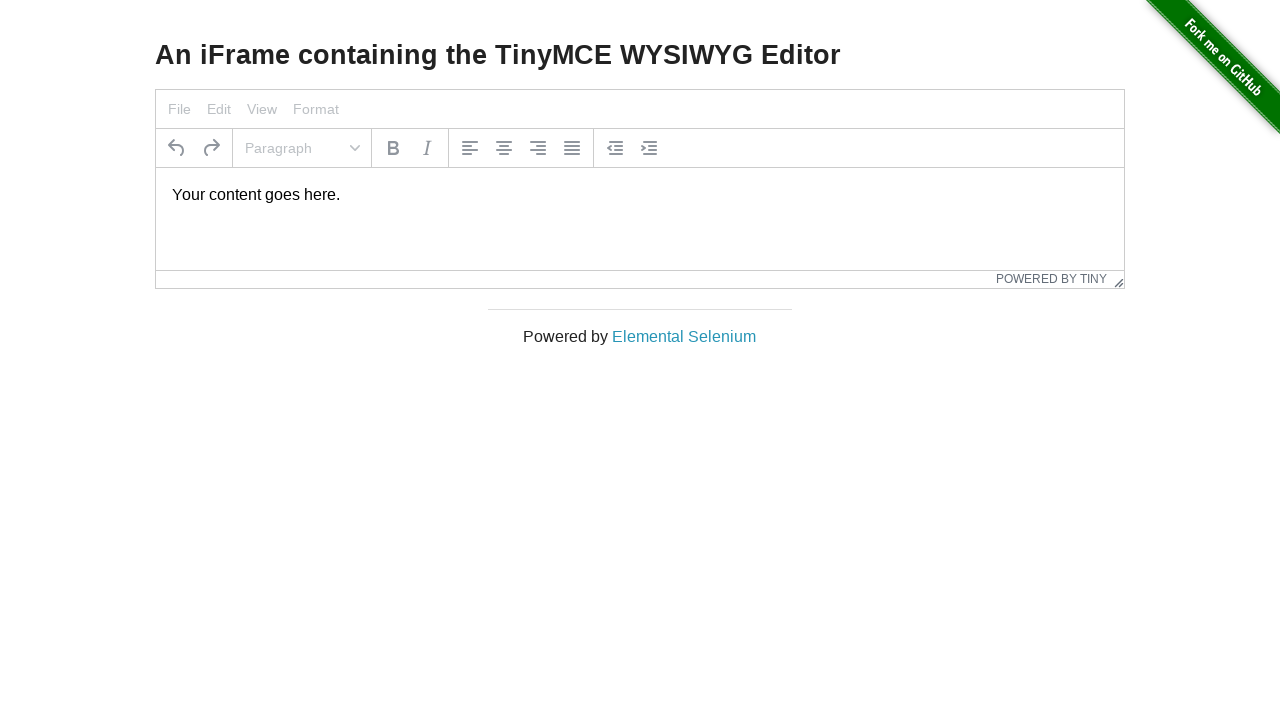

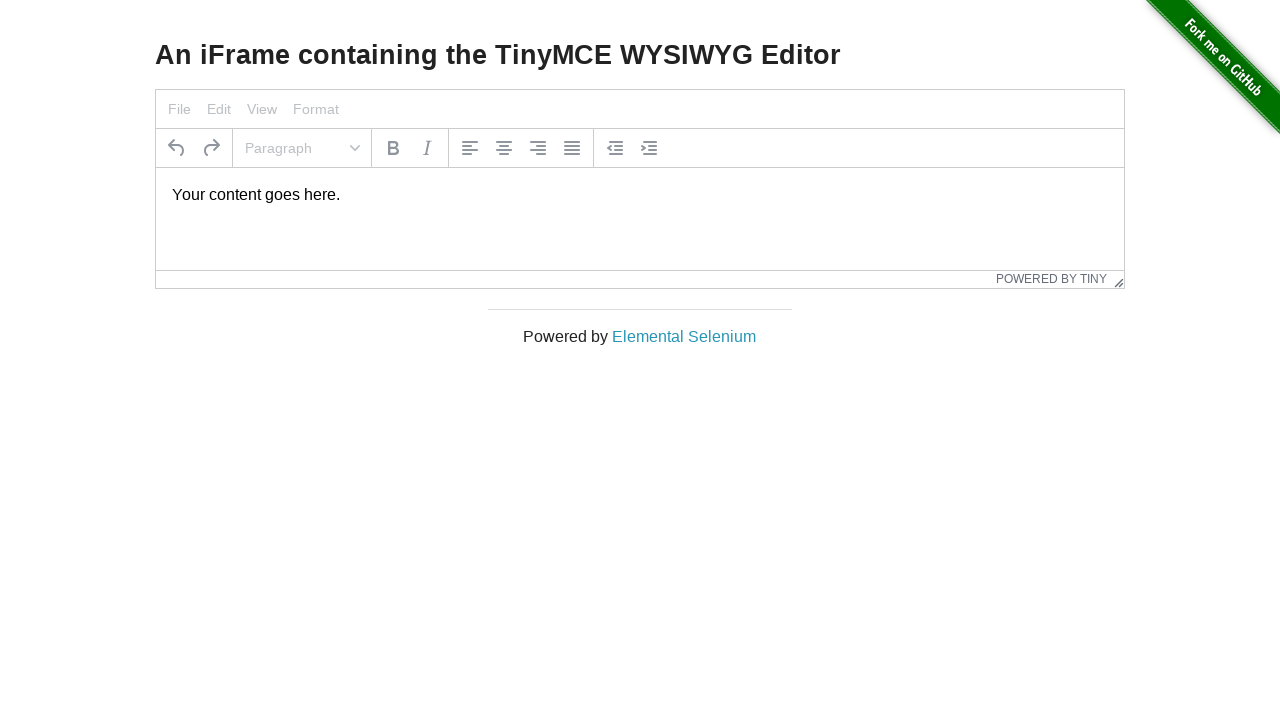